Tests opening multiple footer links in new tabs by using keyboard shortcuts and switching between browser tabs

Starting URL: https://www.rahulshettyacademy.com/AutomationPractice/

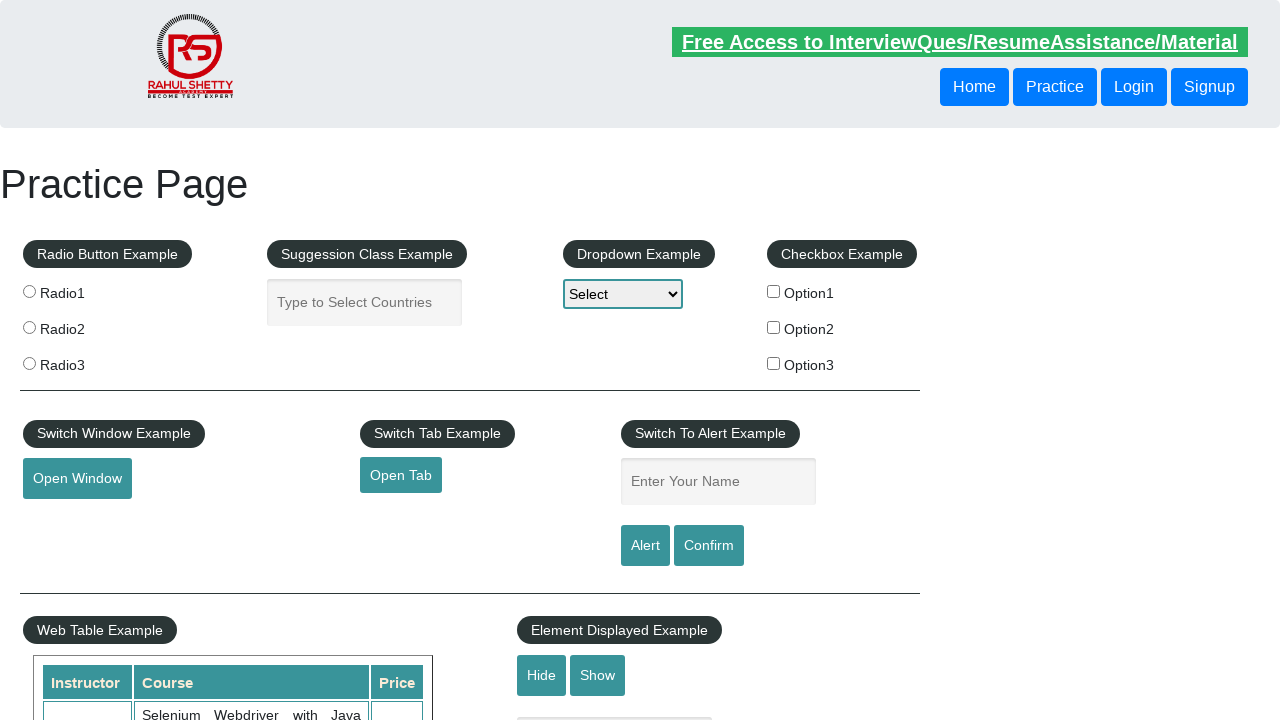

Located footer section with ID 'gf-BIG'
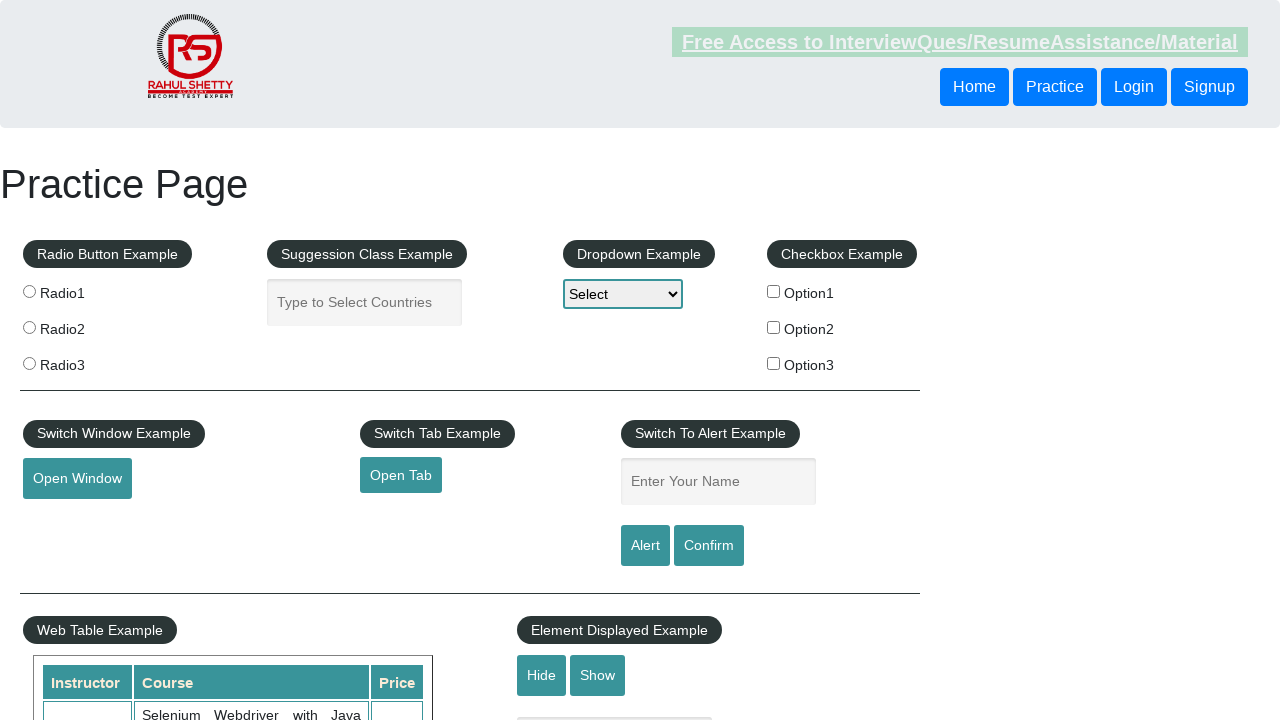

Located first column in footer table
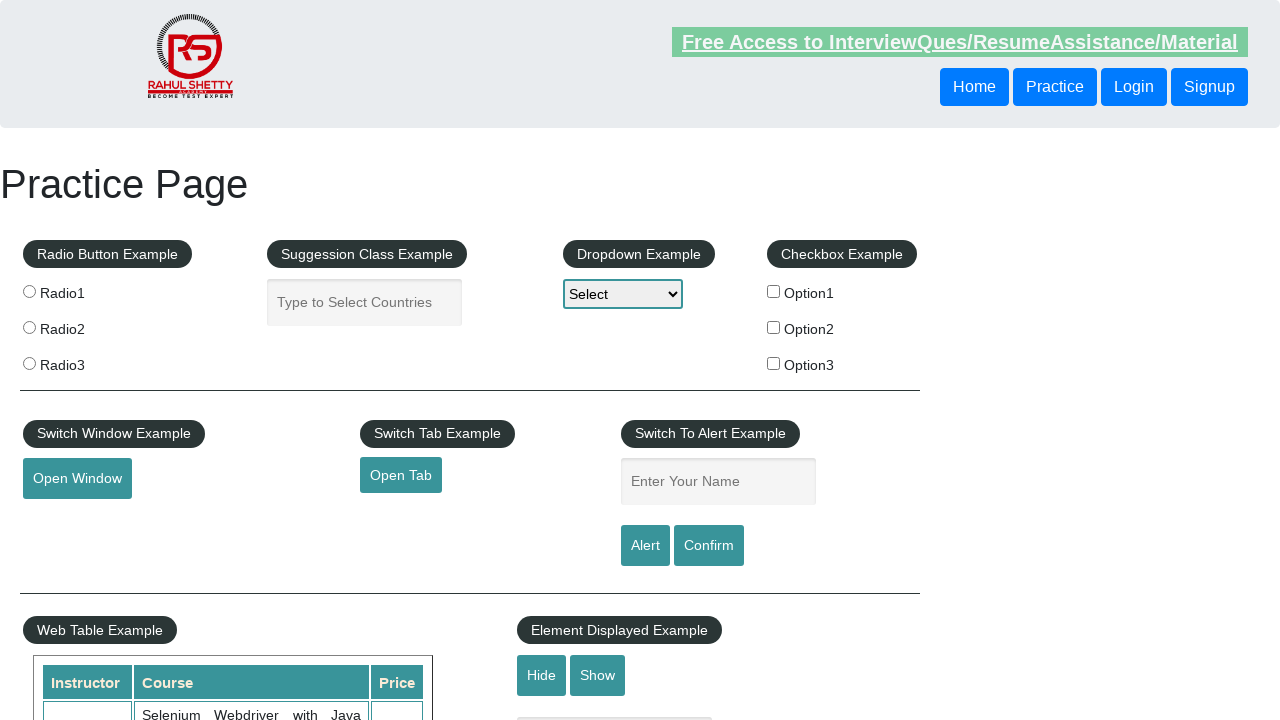

Located all links in the first footer column
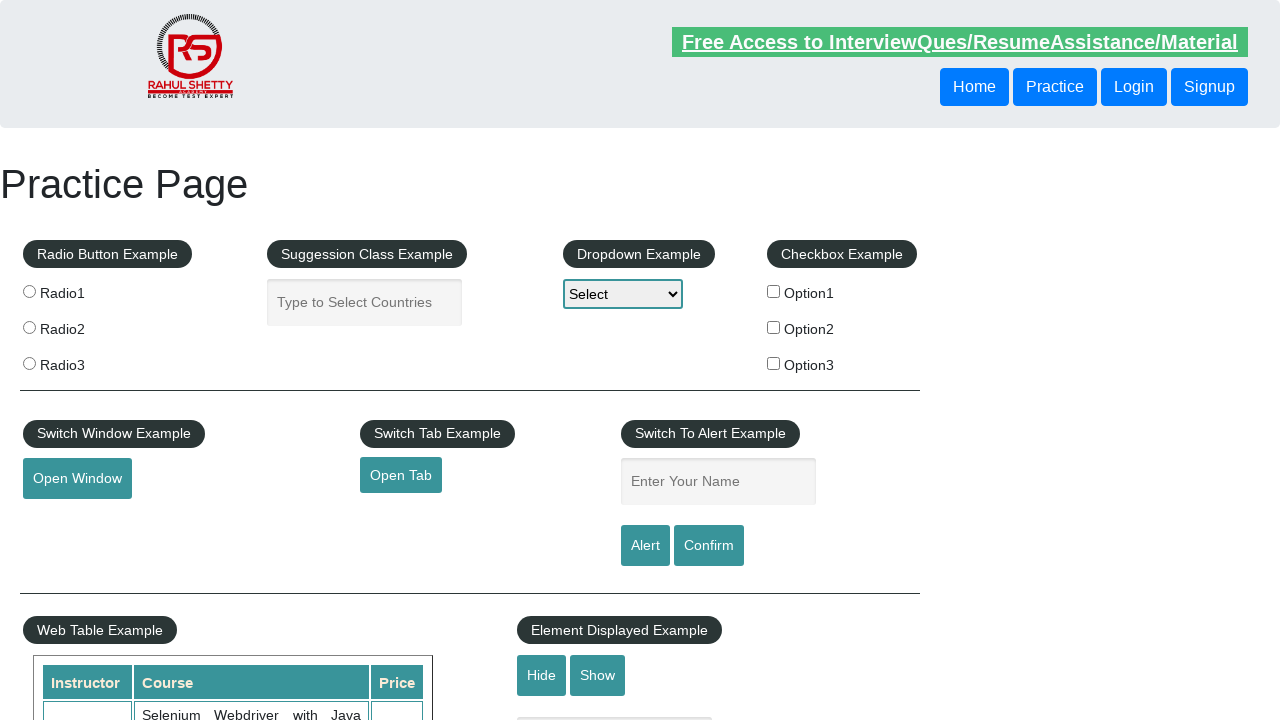

Counted 5 links in the first footer column
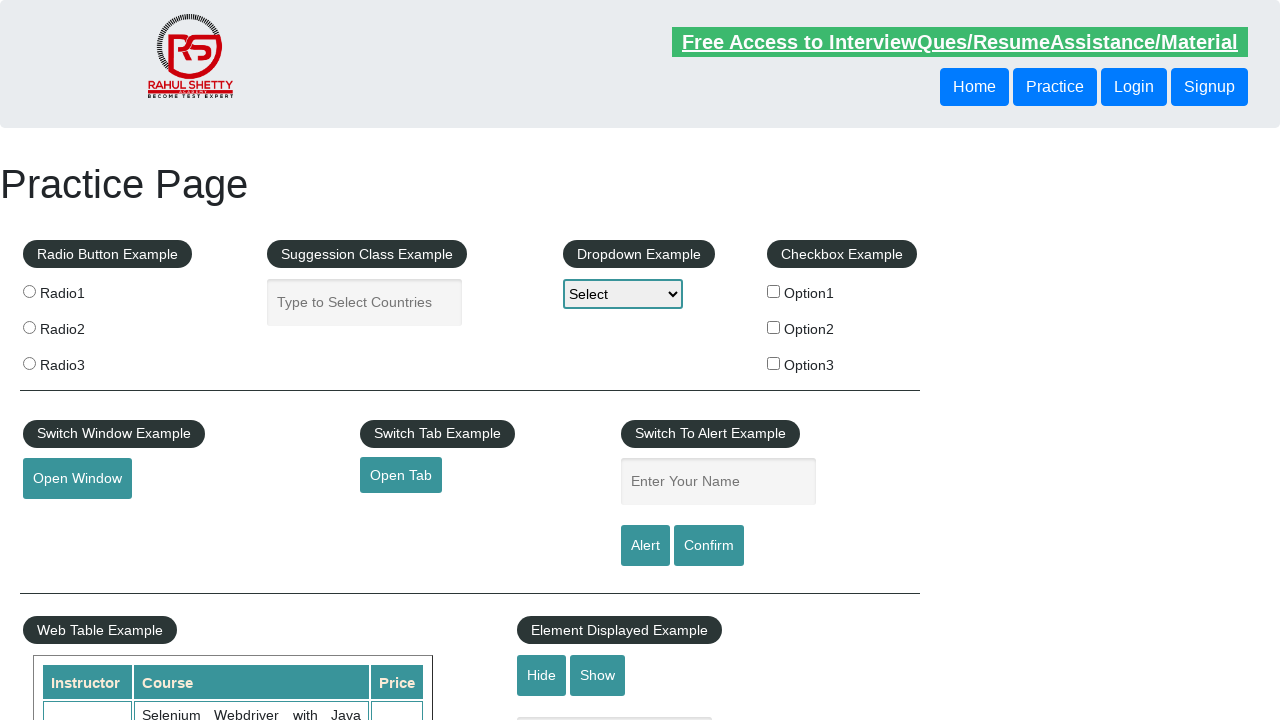

Opened footer link 1 in new tab using Ctrl+Click at (68, 520) on xpath=//table/tbody/tr/td[1]/ul >> a >> nth=1
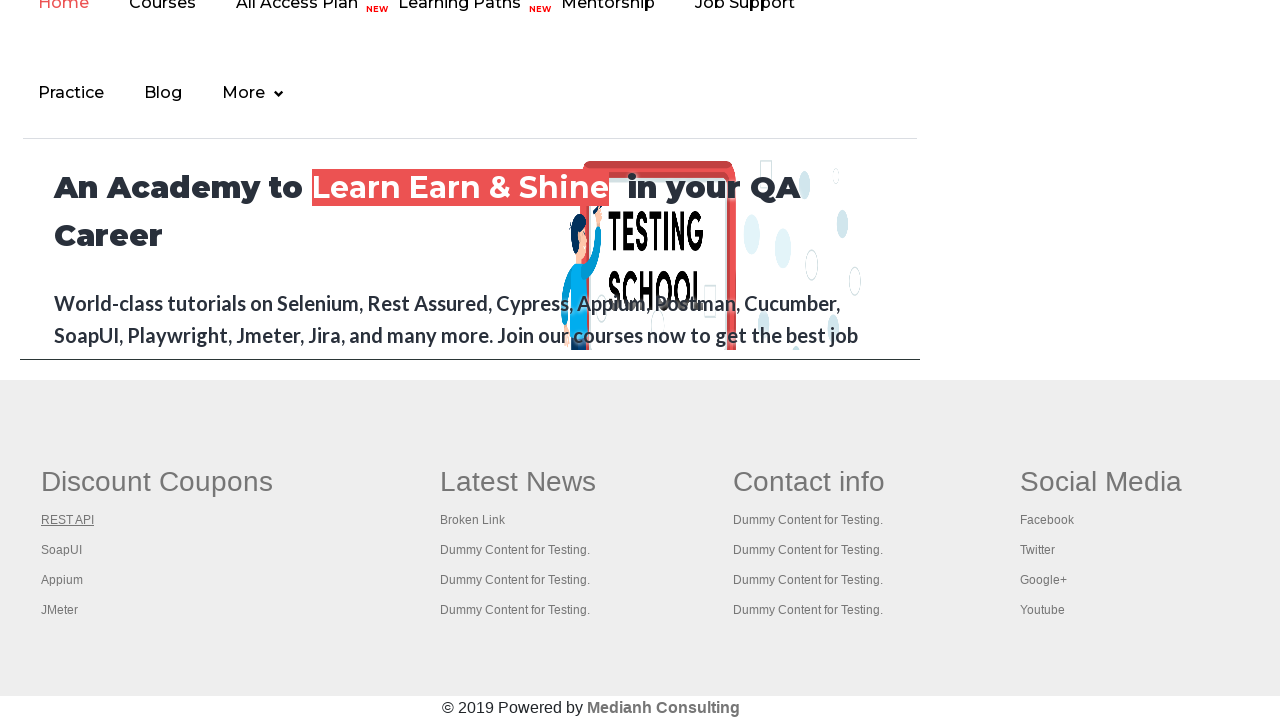

Opened footer link 2 in new tab using Ctrl+Click at (62, 550) on xpath=//table/tbody/tr/td[1]/ul >> a >> nth=2
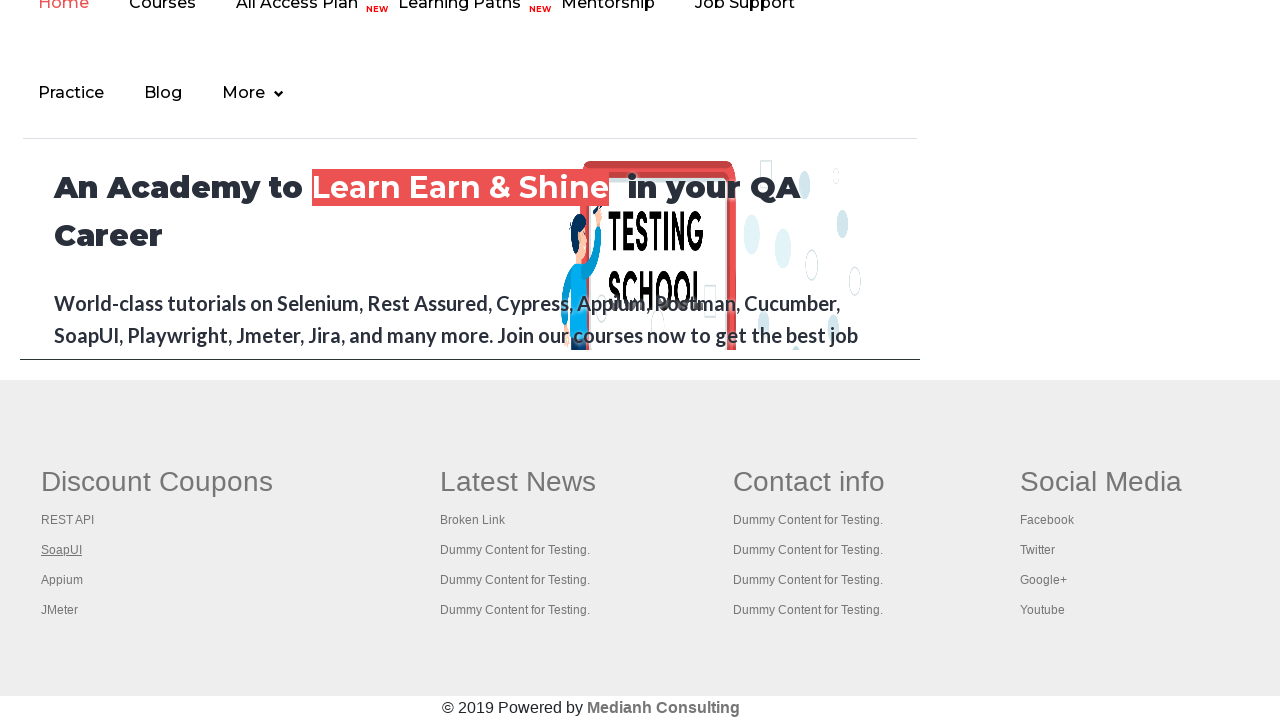

Opened footer link 3 in new tab using Ctrl+Click at (62, 580) on xpath=//table/tbody/tr/td[1]/ul >> a >> nth=3
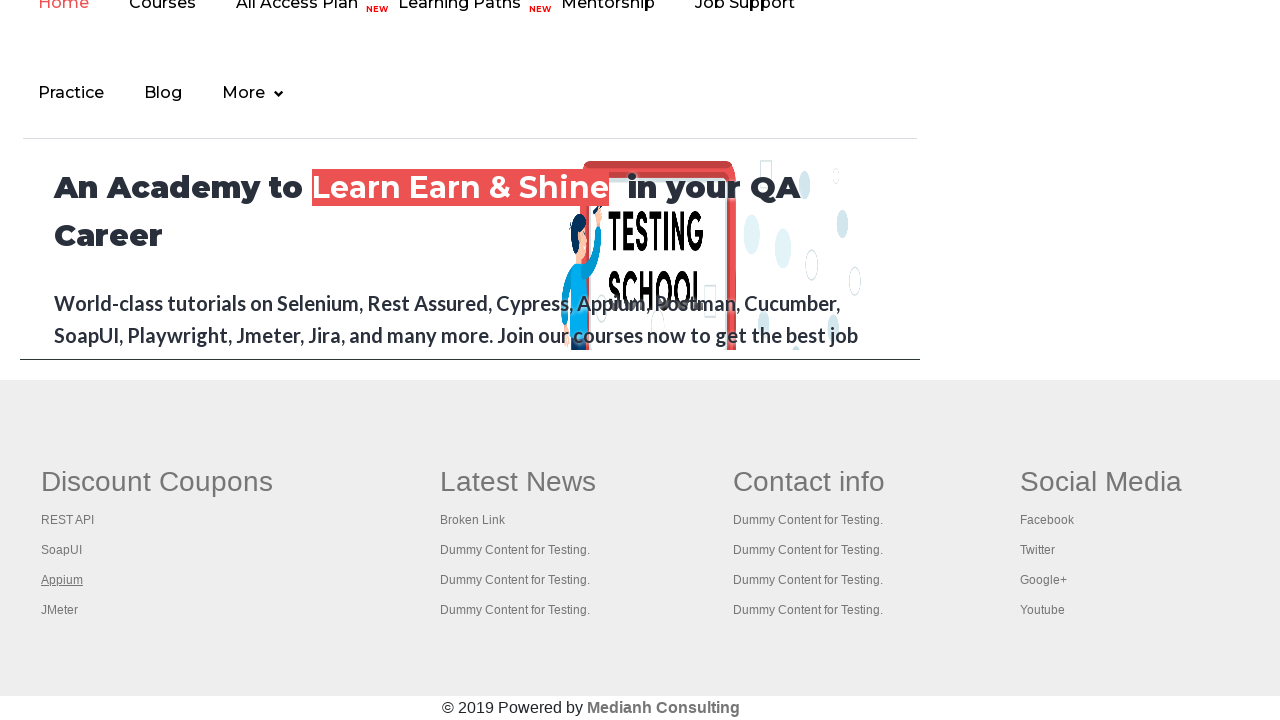

Opened footer link 4 in new tab using Ctrl+Click at (60, 610) on xpath=//table/tbody/tr/td[1]/ul >> a >> nth=4
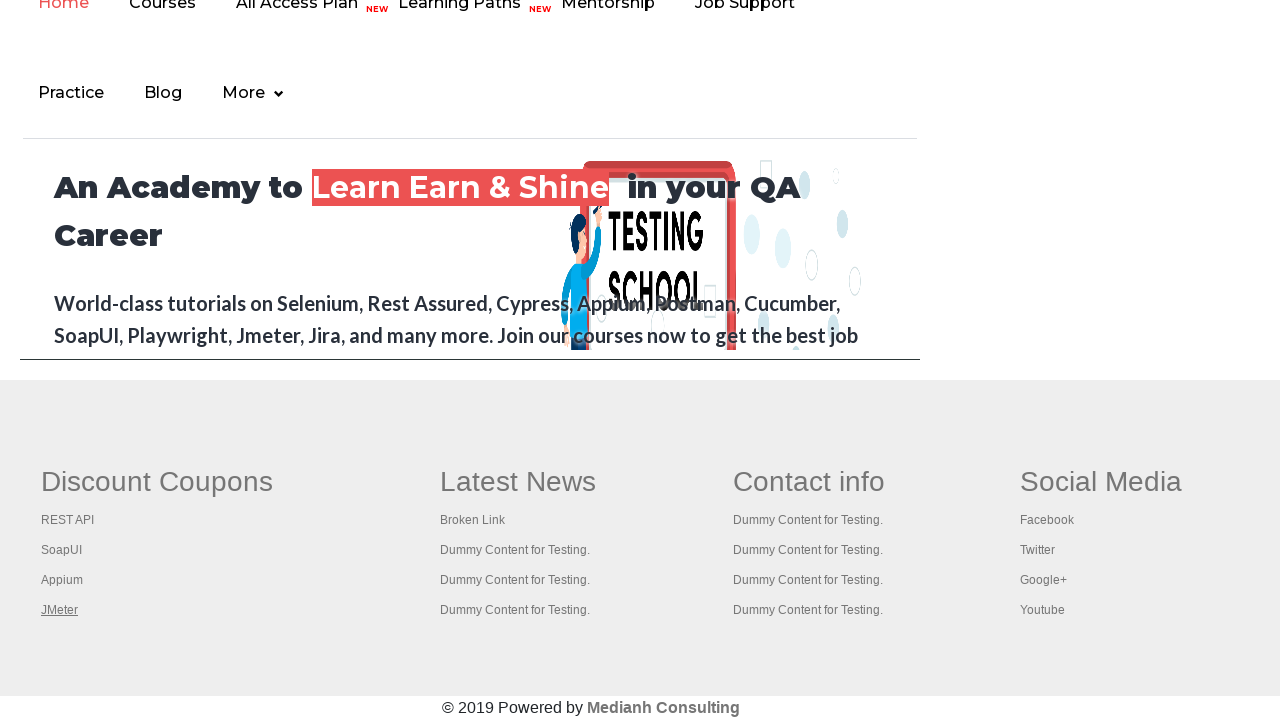

Waited for all new tabs to open
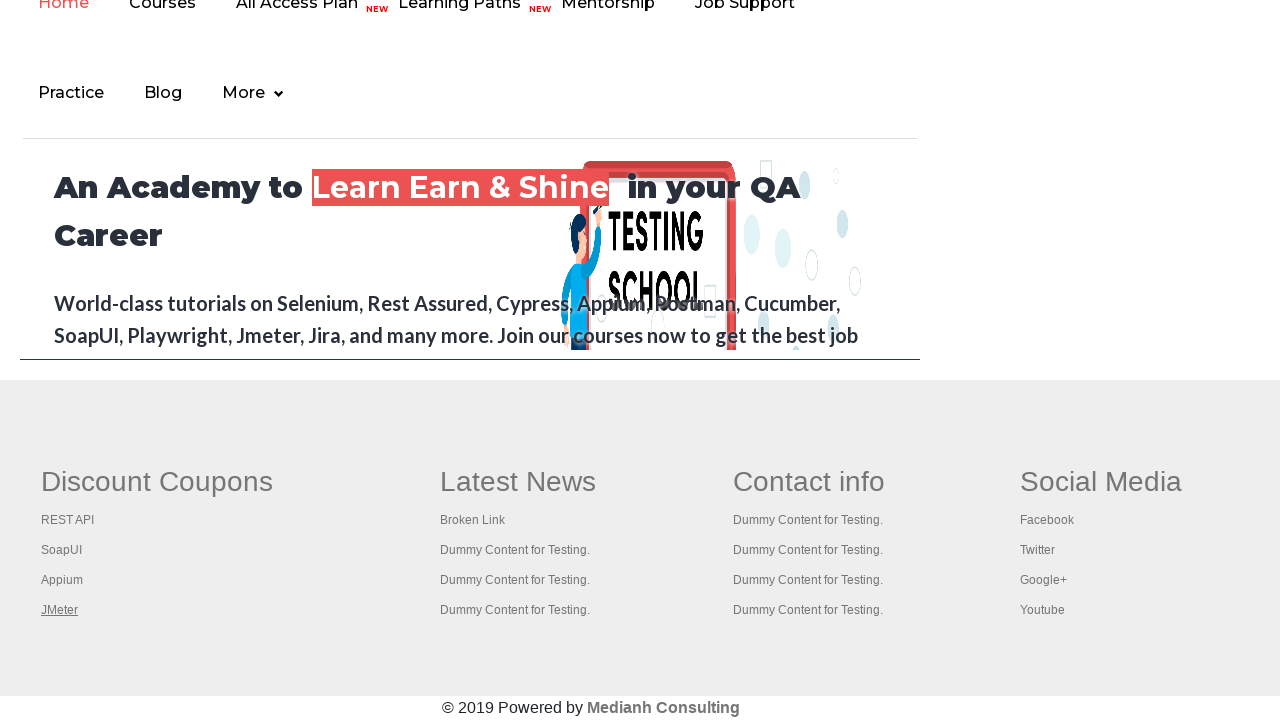

Retrieved all 5 open tabs from browser context
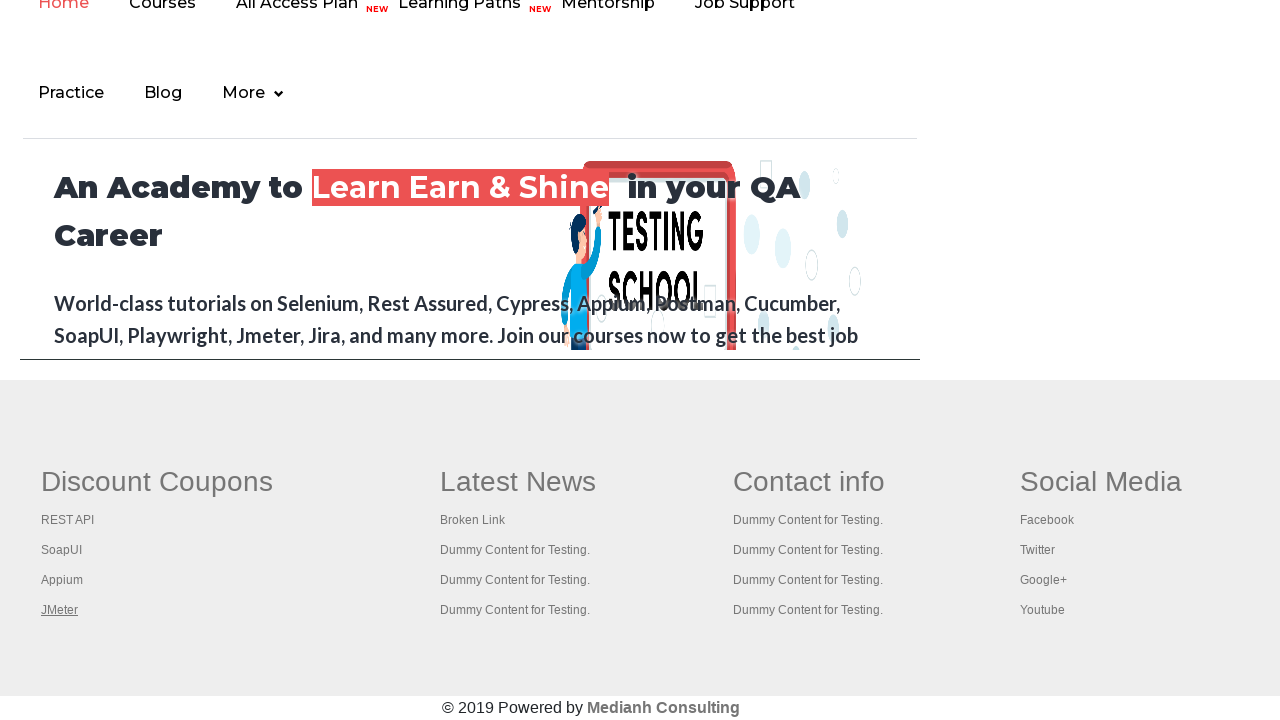

Switched to a new tab
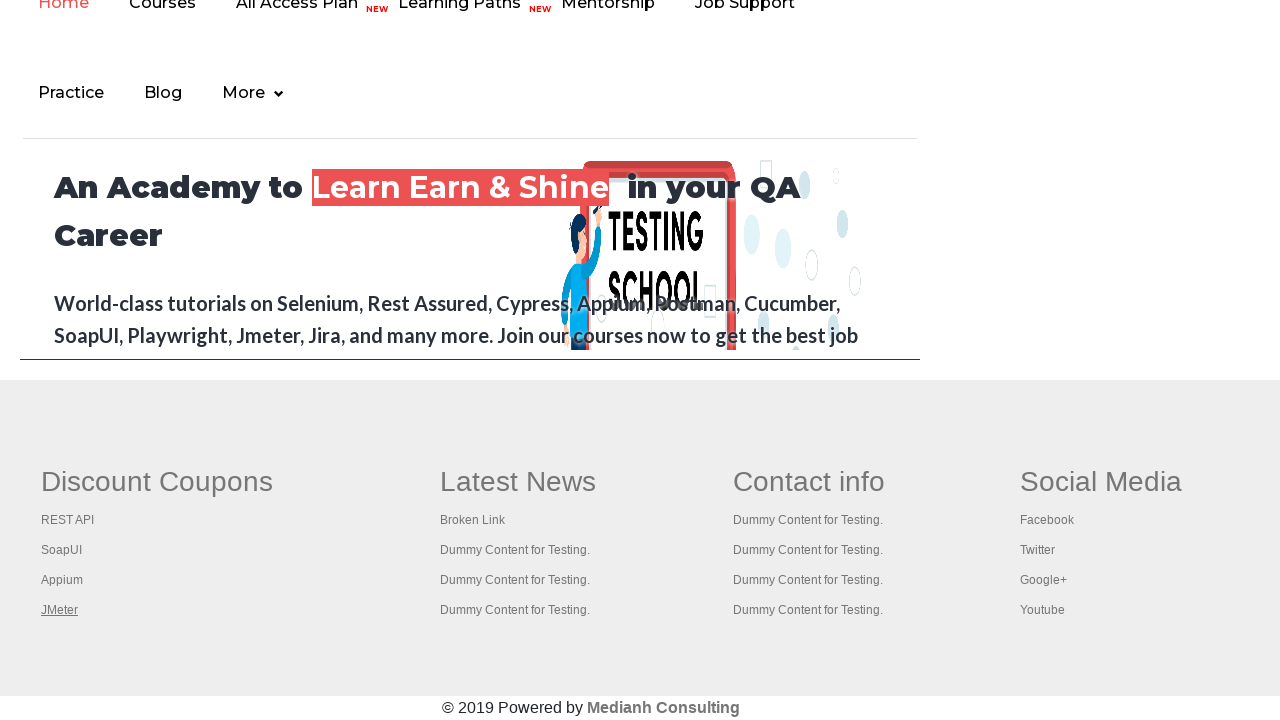

Tab loaded and reached 'domcontentloaded' state
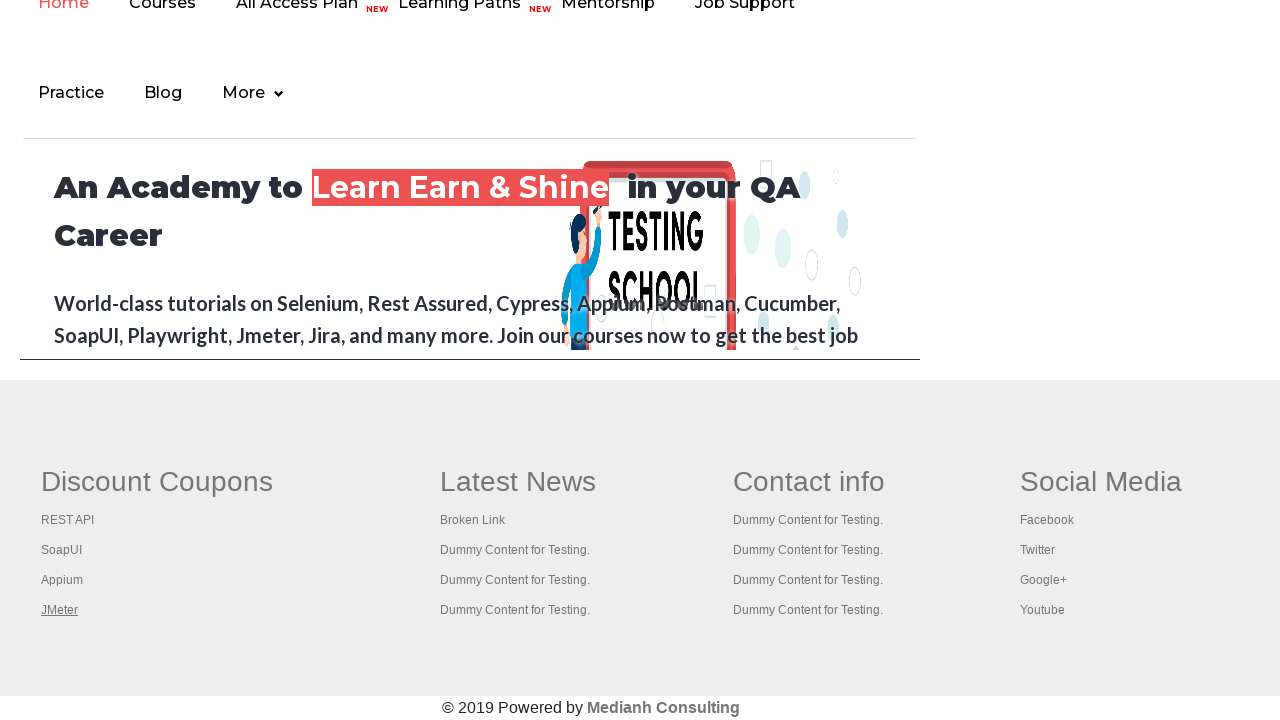

Switched to a new tab
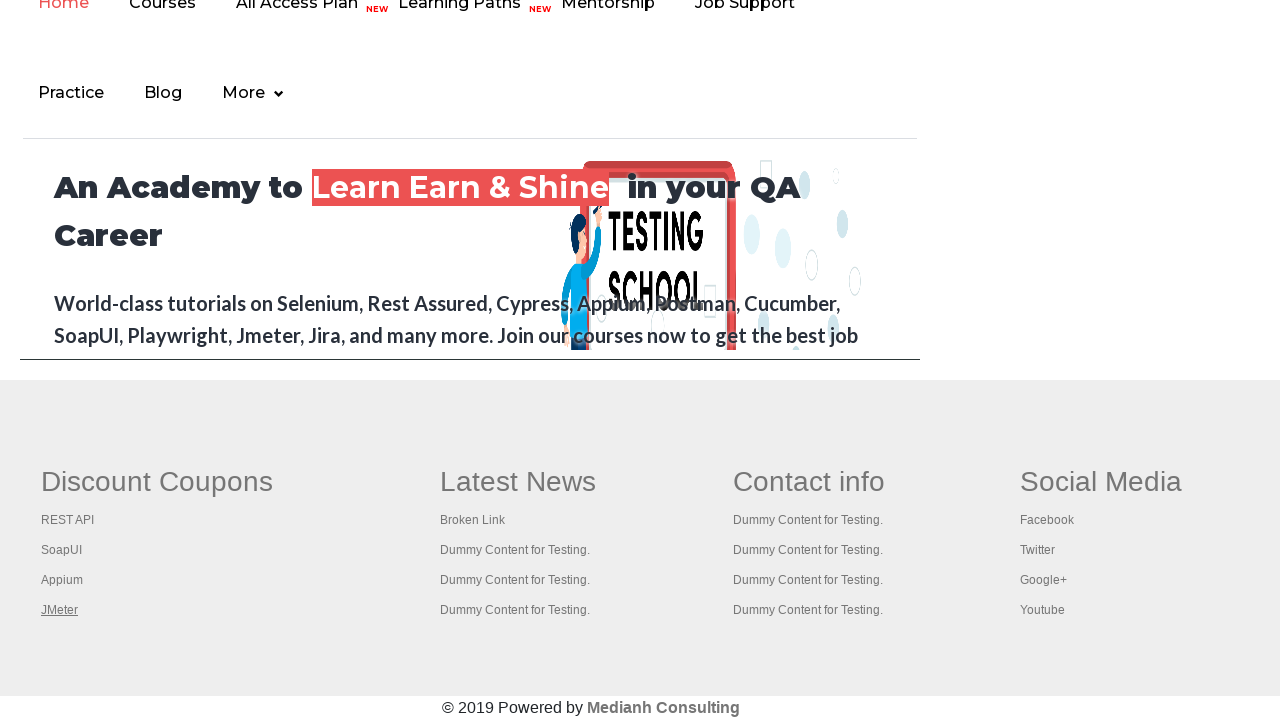

Tab loaded and reached 'domcontentloaded' state
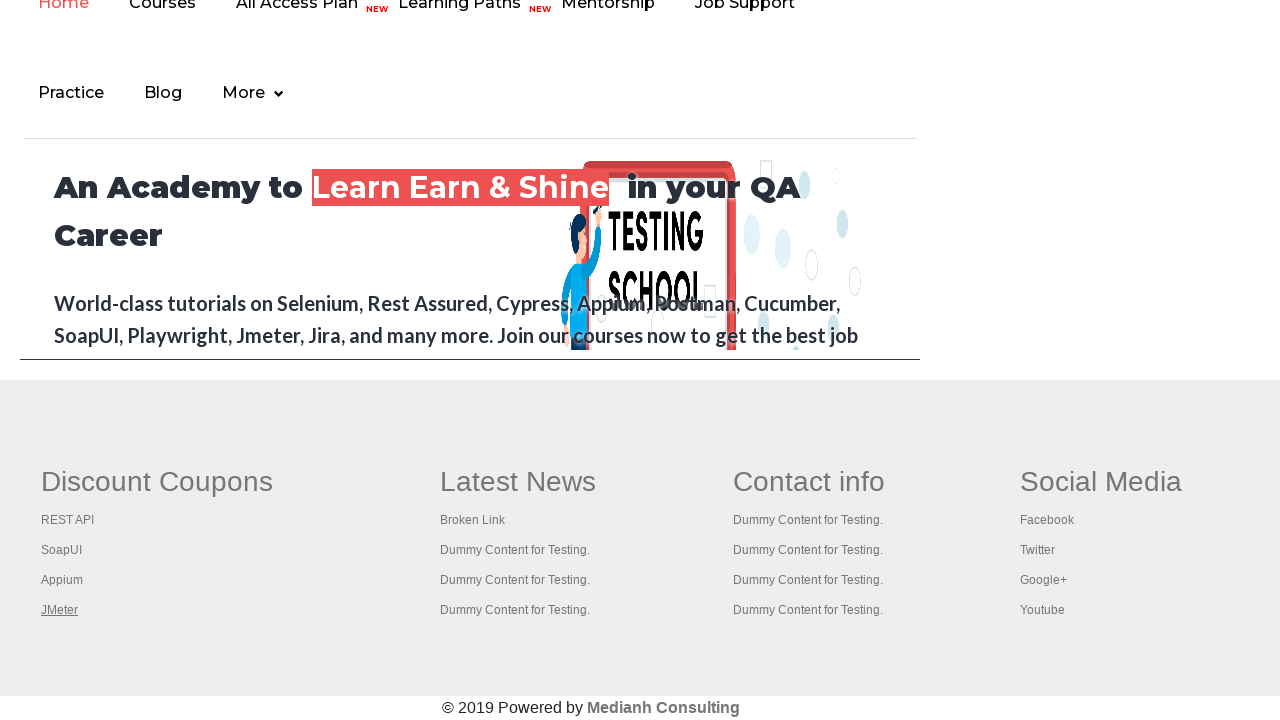

Switched to a new tab
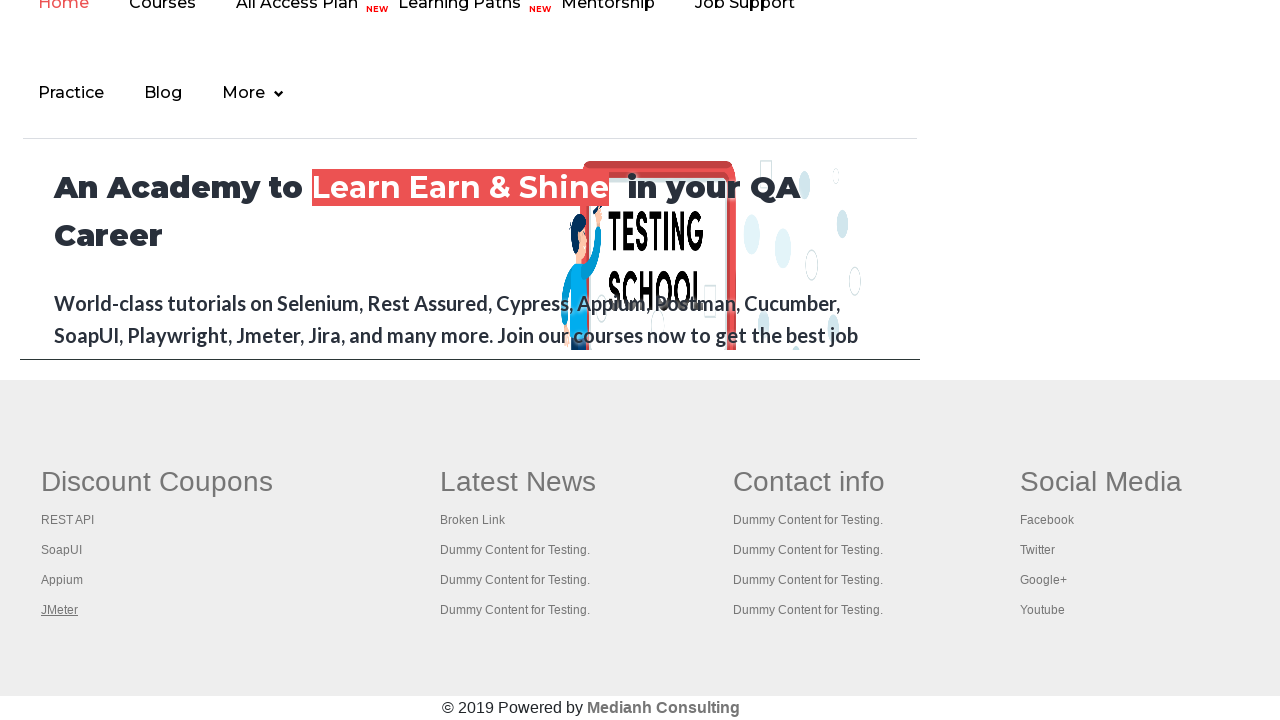

Tab loaded and reached 'domcontentloaded' state
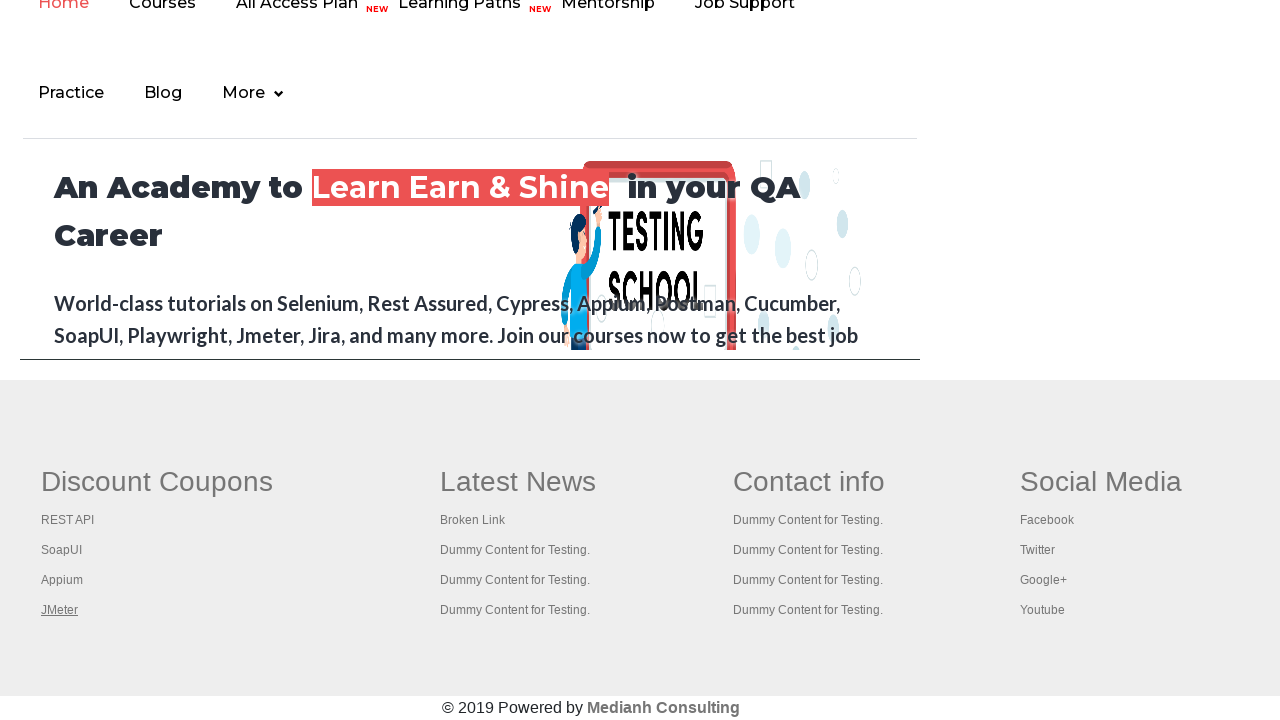

Switched to a new tab
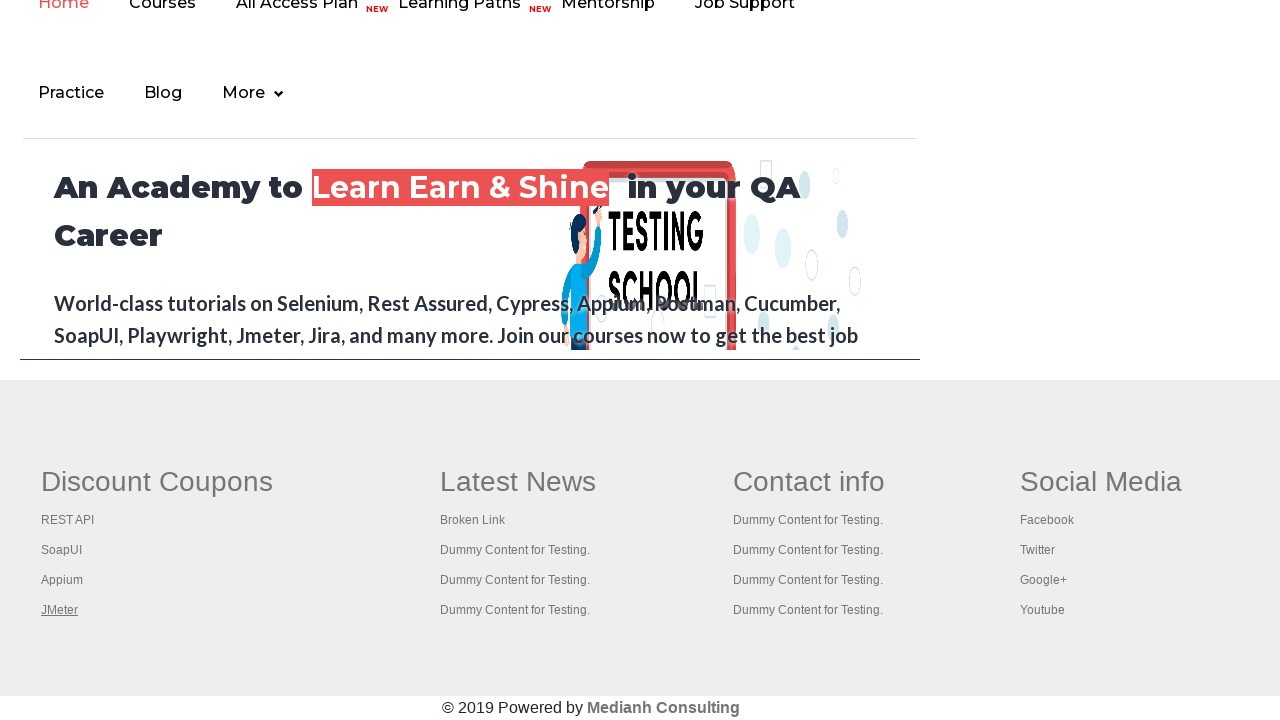

Tab loaded and reached 'domcontentloaded' state
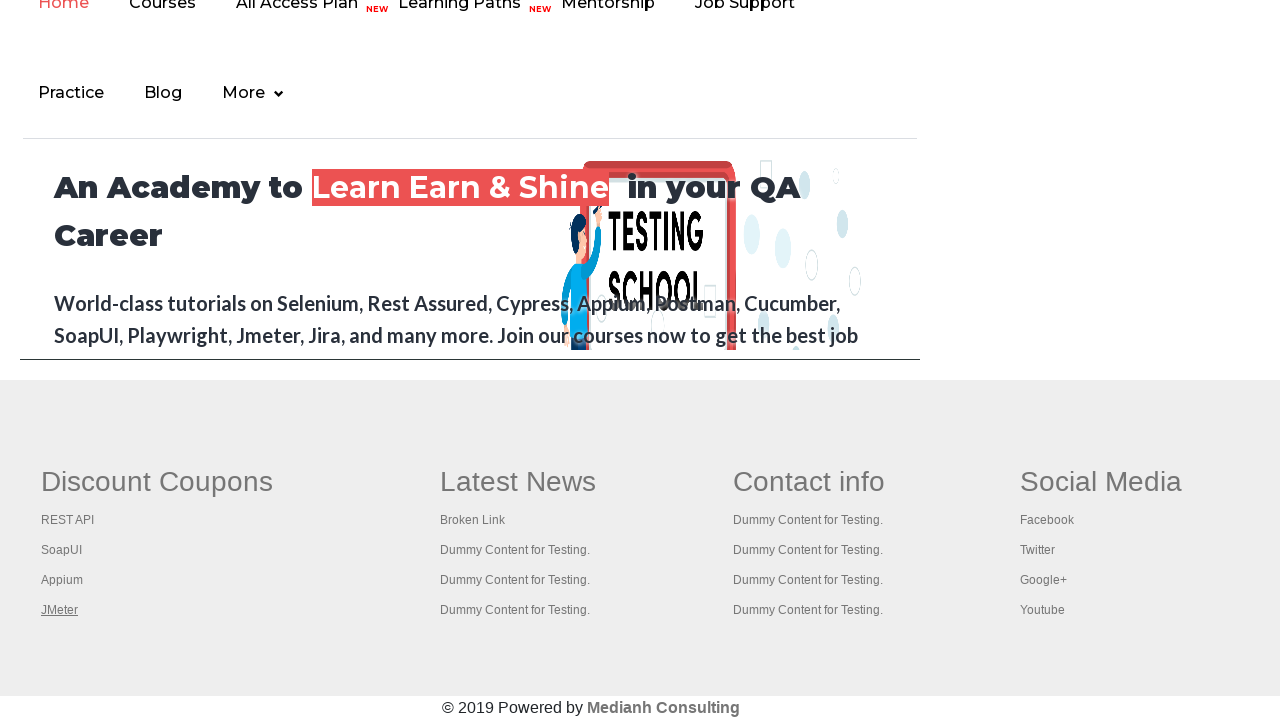

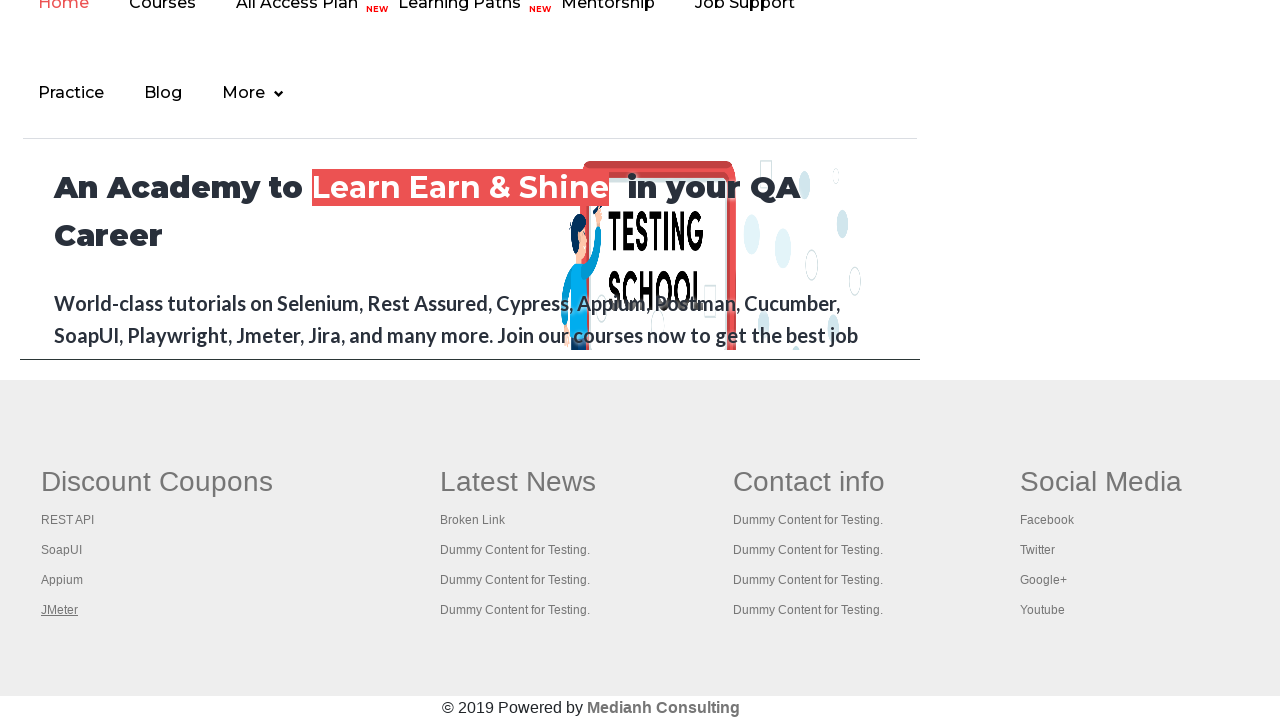